Tests dynamic dropdown autocomplete functionality by typing "ind" and selecting "India" from the suggestion list

Starting URL: https://www.rahulshettyacademy.com/AutomationPractice/

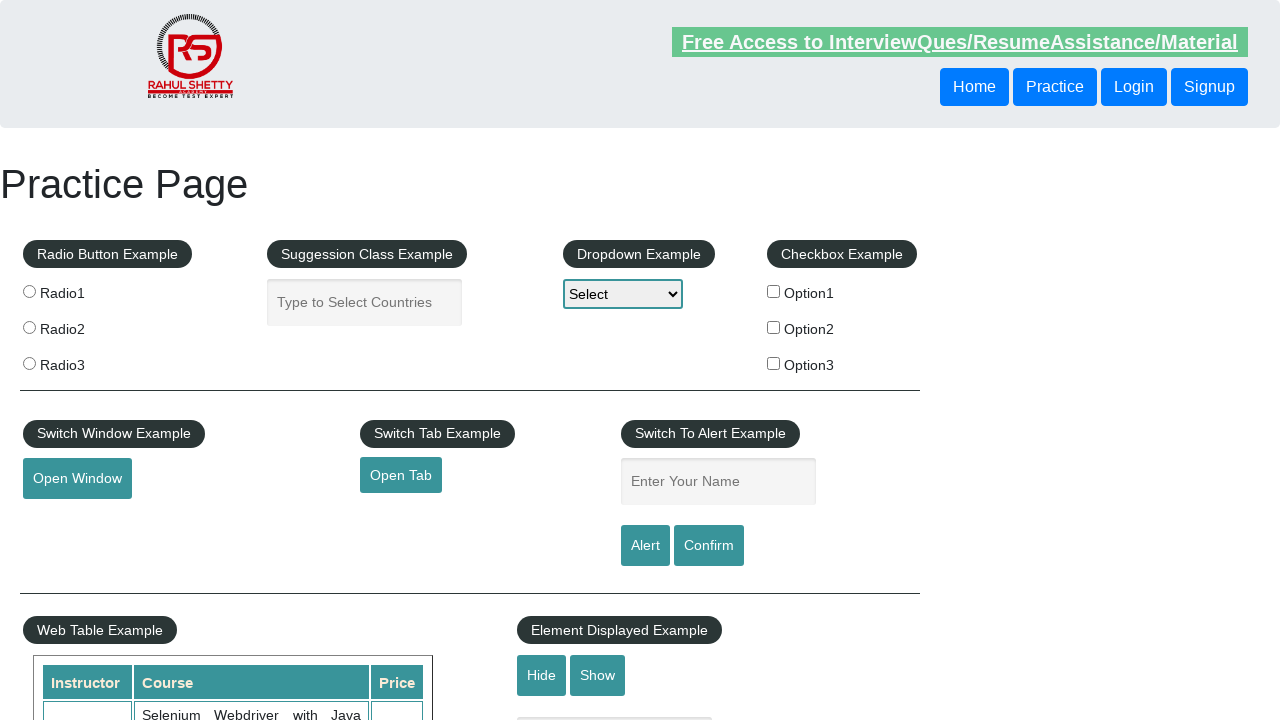

Typed 'ind' in the autocomplete field to trigger suggestions on #autocomplete
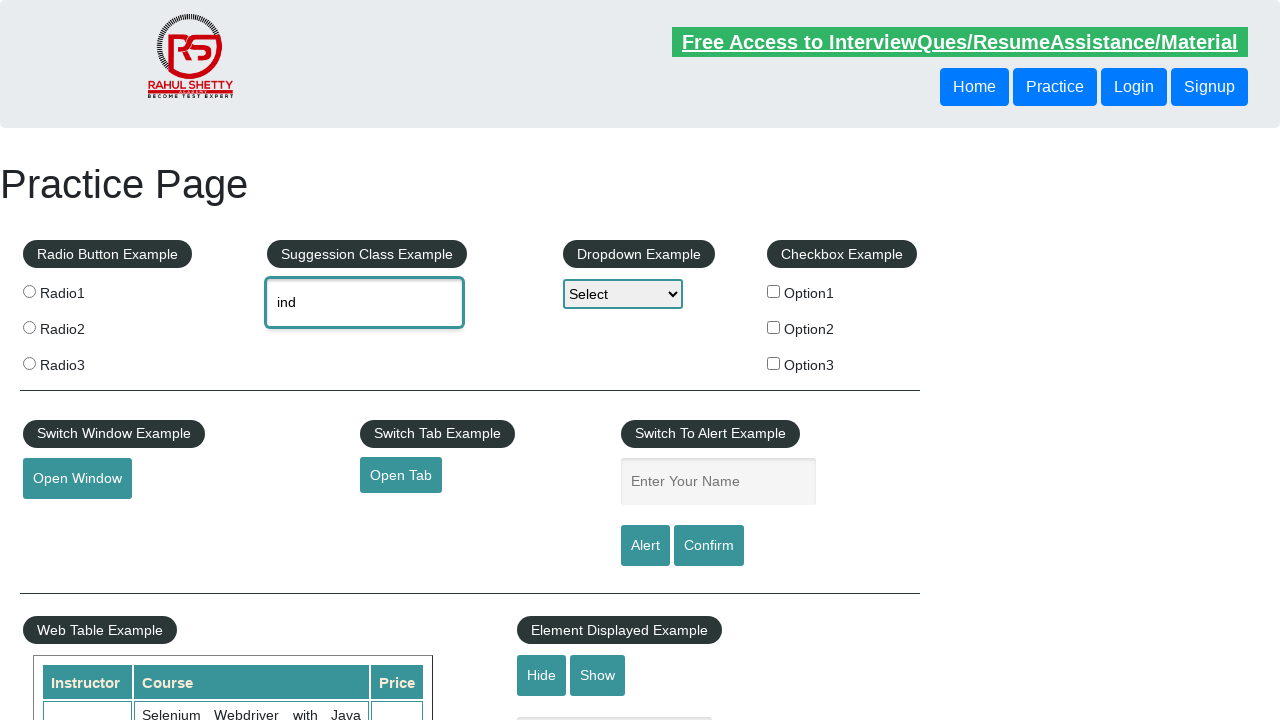

Waited for dropdown suggestions to appear
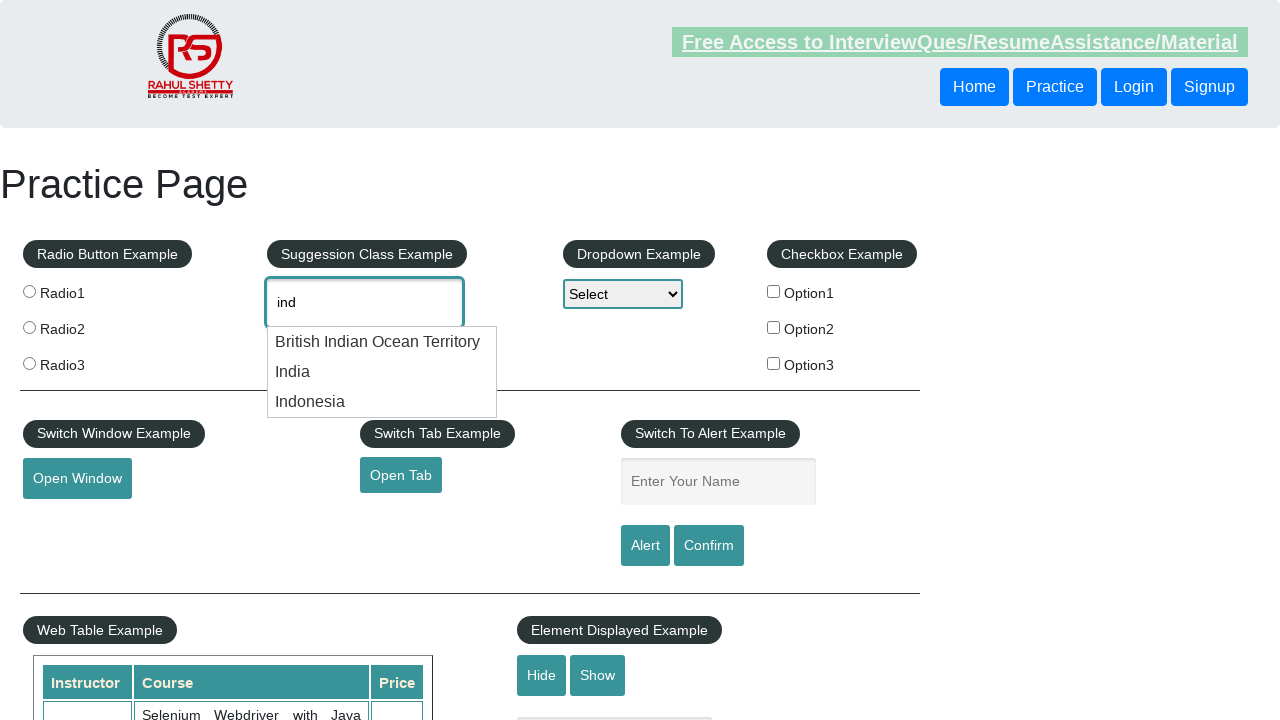

Retrieved all suggestion items from the dropdown list
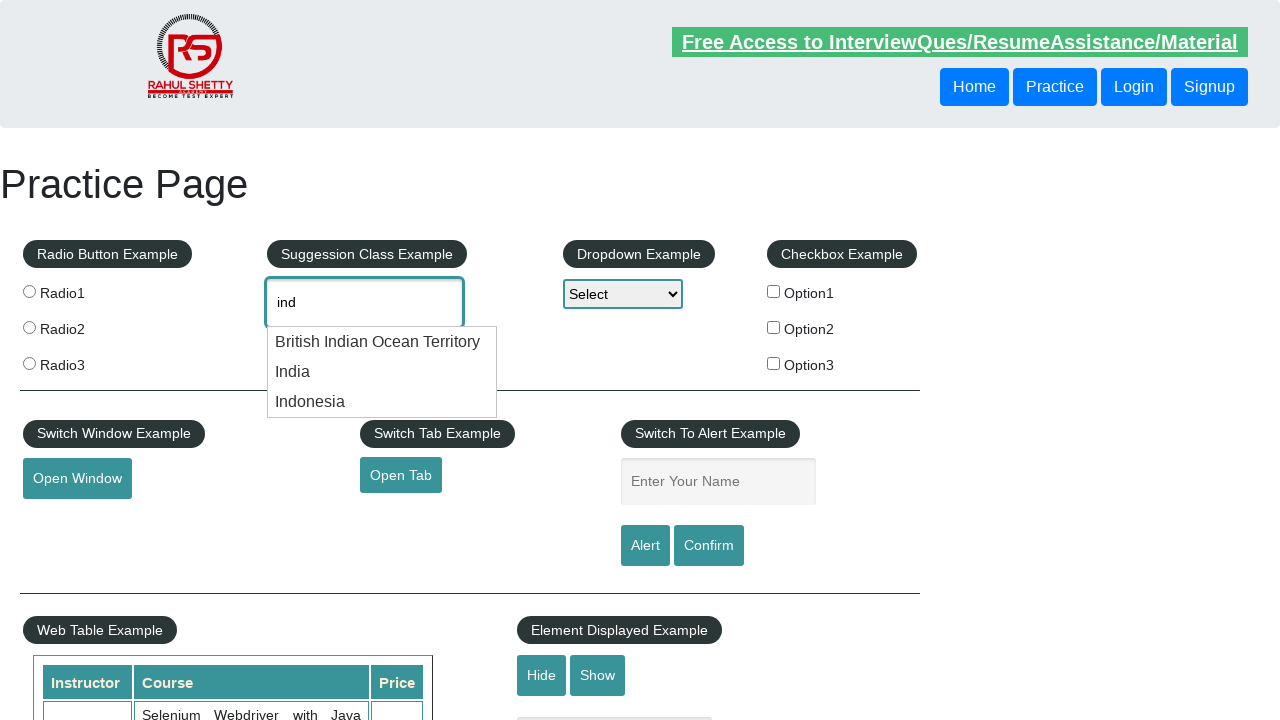

Found and clicked 'India' from the suggestion list at (382, 372) on div.ui-menu-item-wrapper >> nth=1
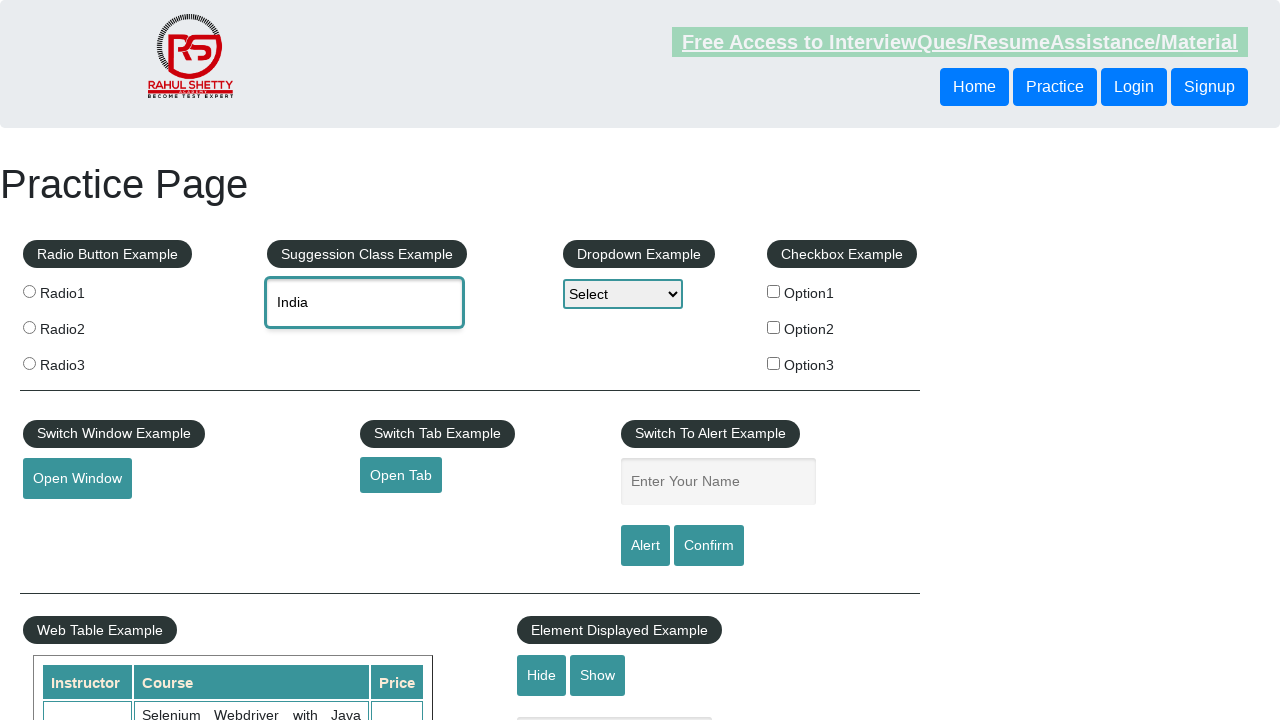

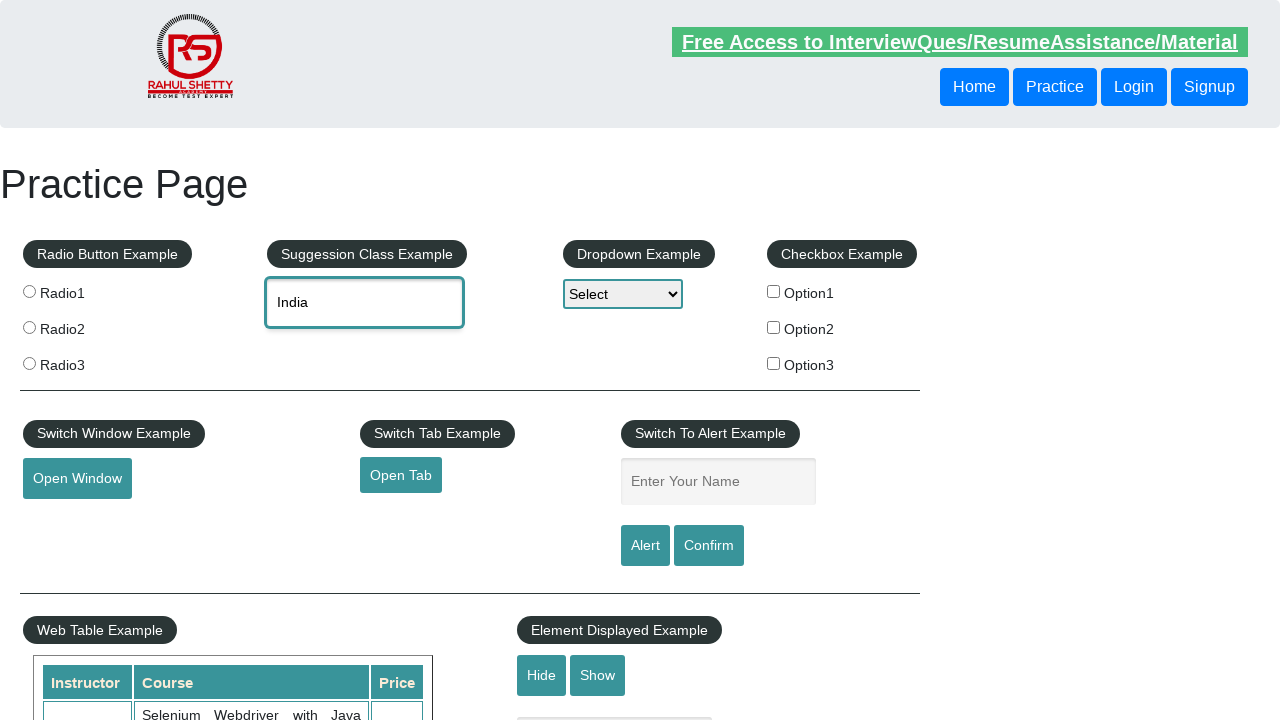